Tests double-click functionality on a Copy Text button

Starting URL: https://testautomationpractice.blogspot.com/

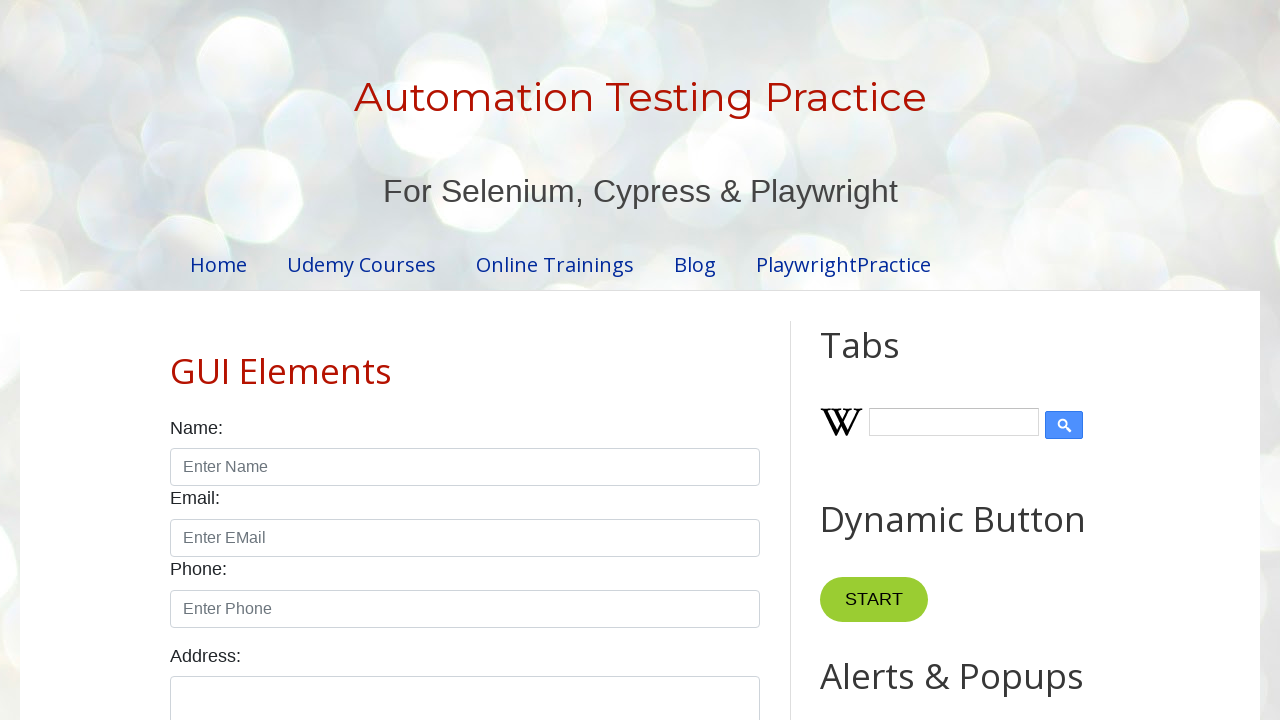

Located the Copy Text button
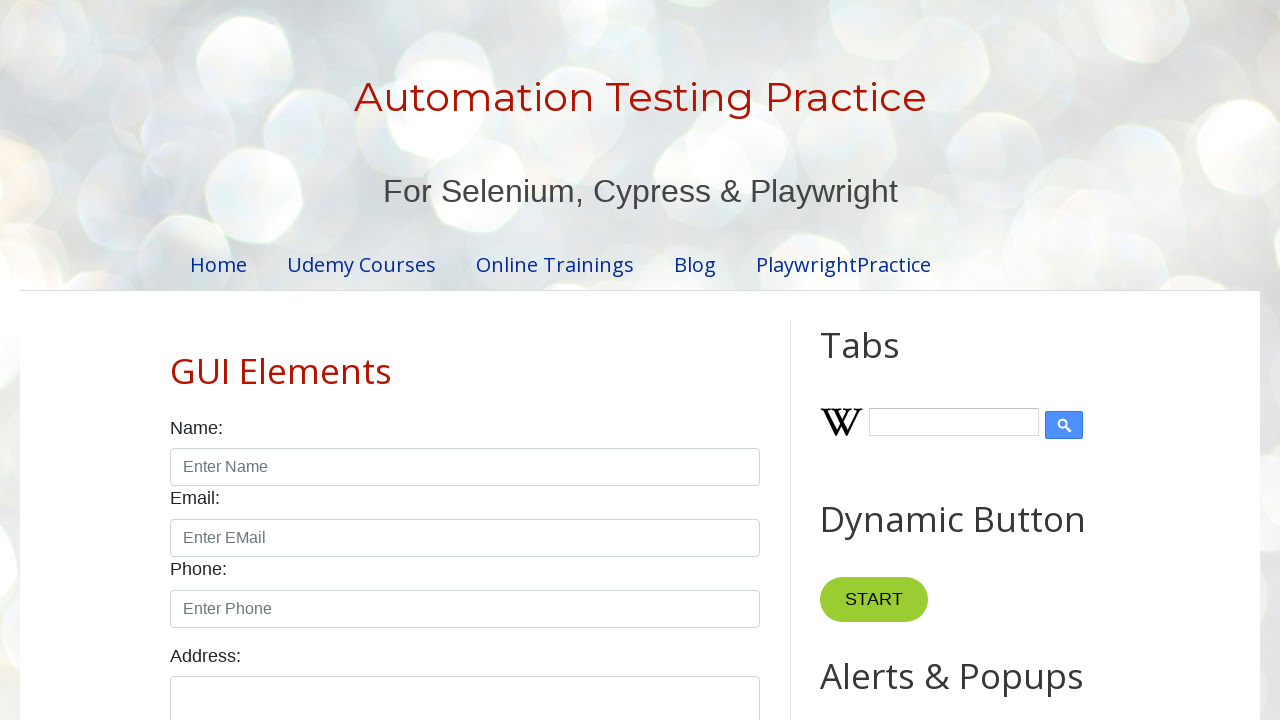

Double-clicked the Copy Text button at (885, 360) on xpath=//button[normalize-space()='Copy Text']
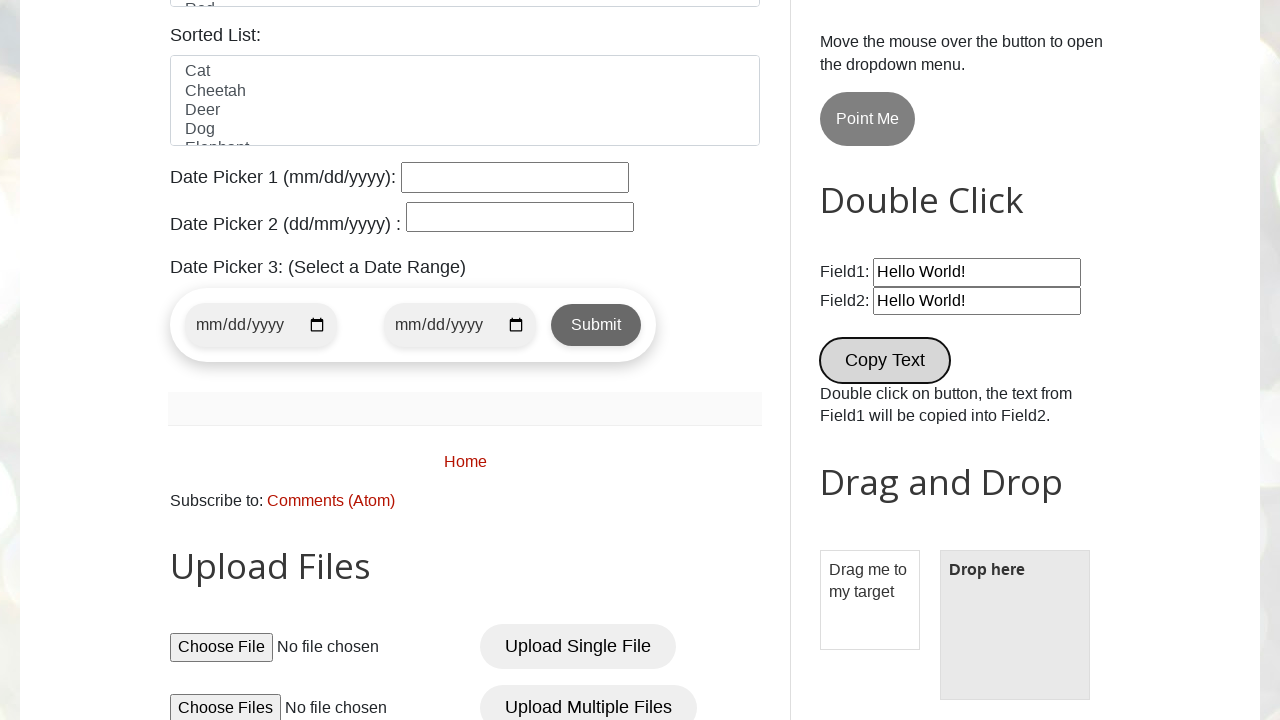

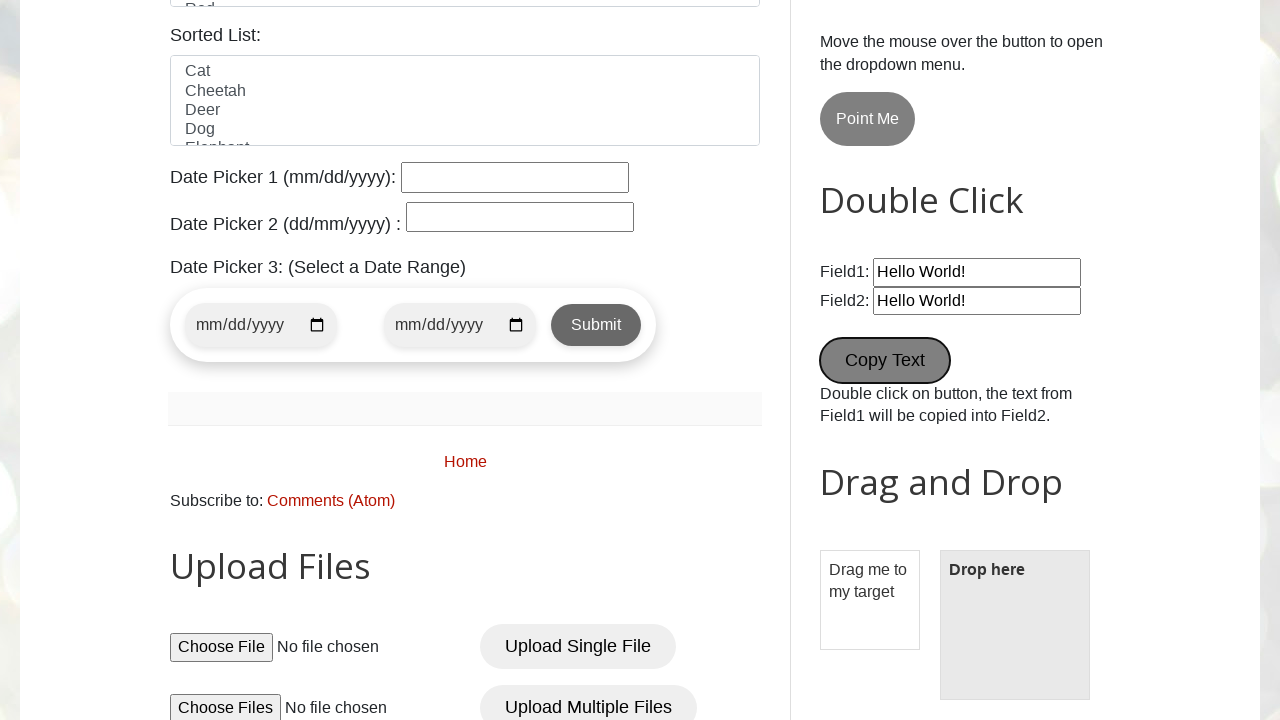